Tests that clicking All filter displays all items regardless of completion status

Starting URL: https://demo.playwright.dev/todomvc

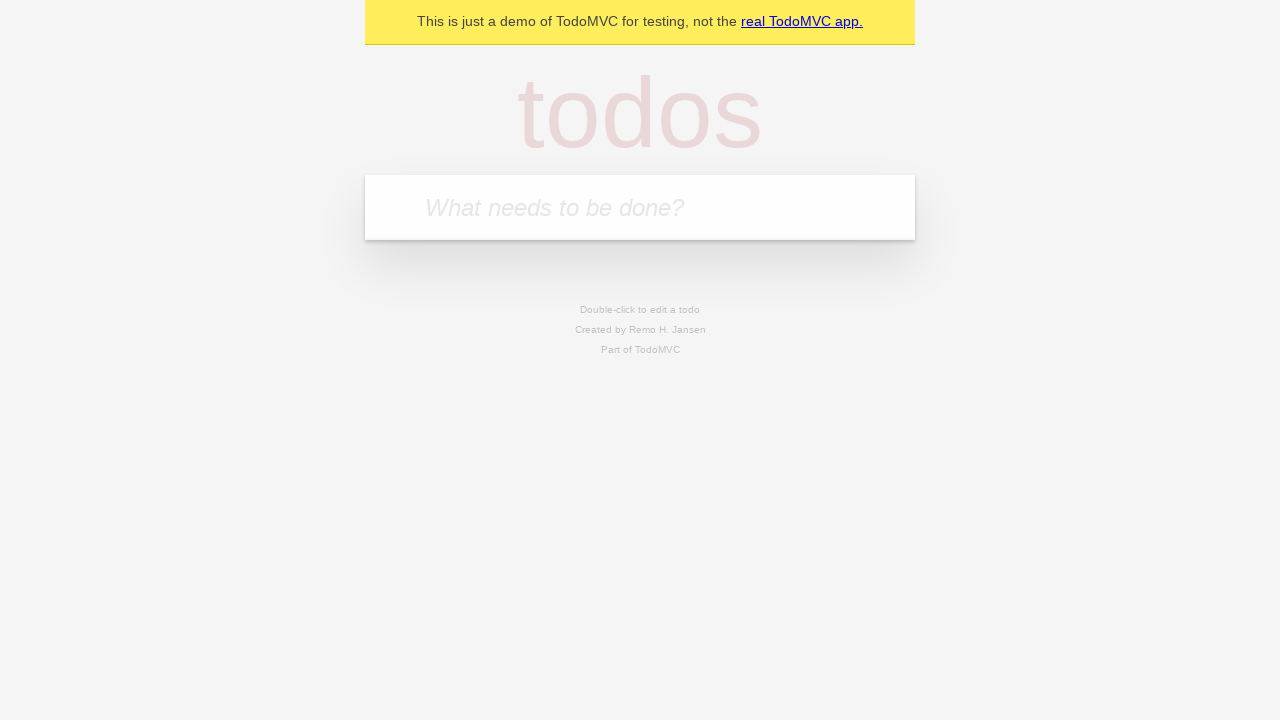

Filled todo input field with 'buy some cheese' on internal:attr=[placeholder="What needs to be done?"i]
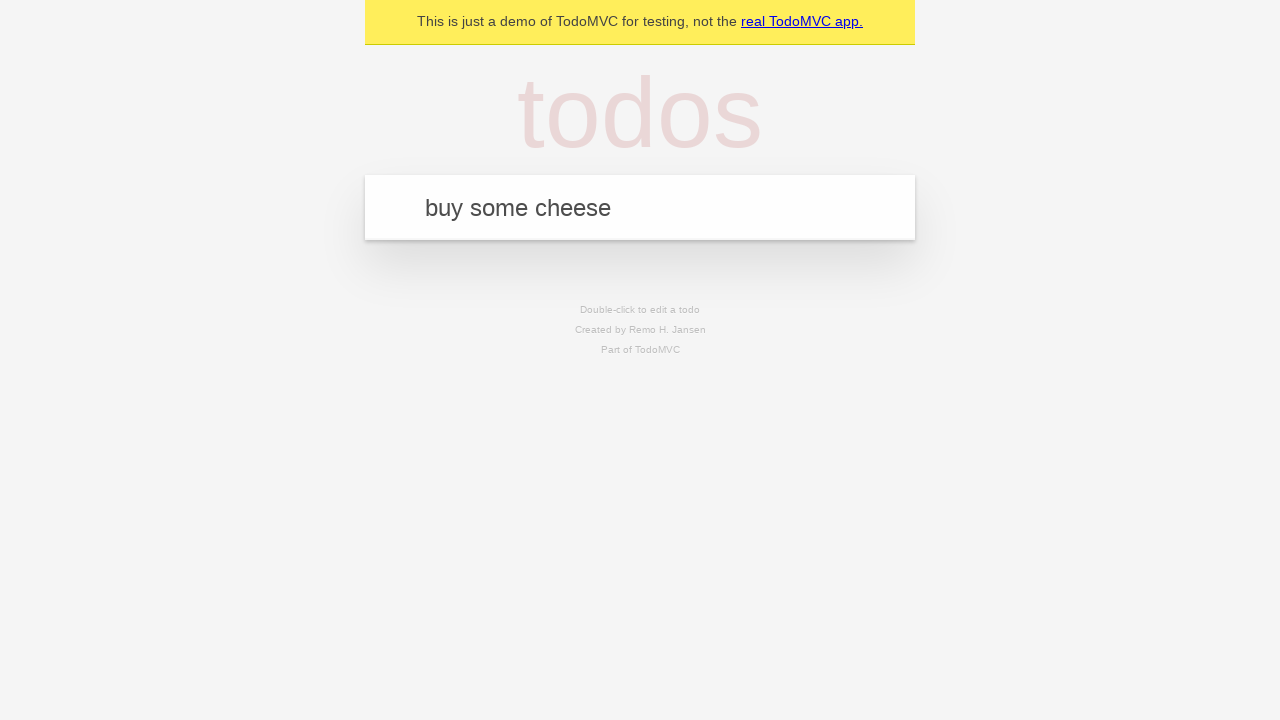

Pressed Enter to create todo 'buy some cheese' on internal:attr=[placeholder="What needs to be done?"i]
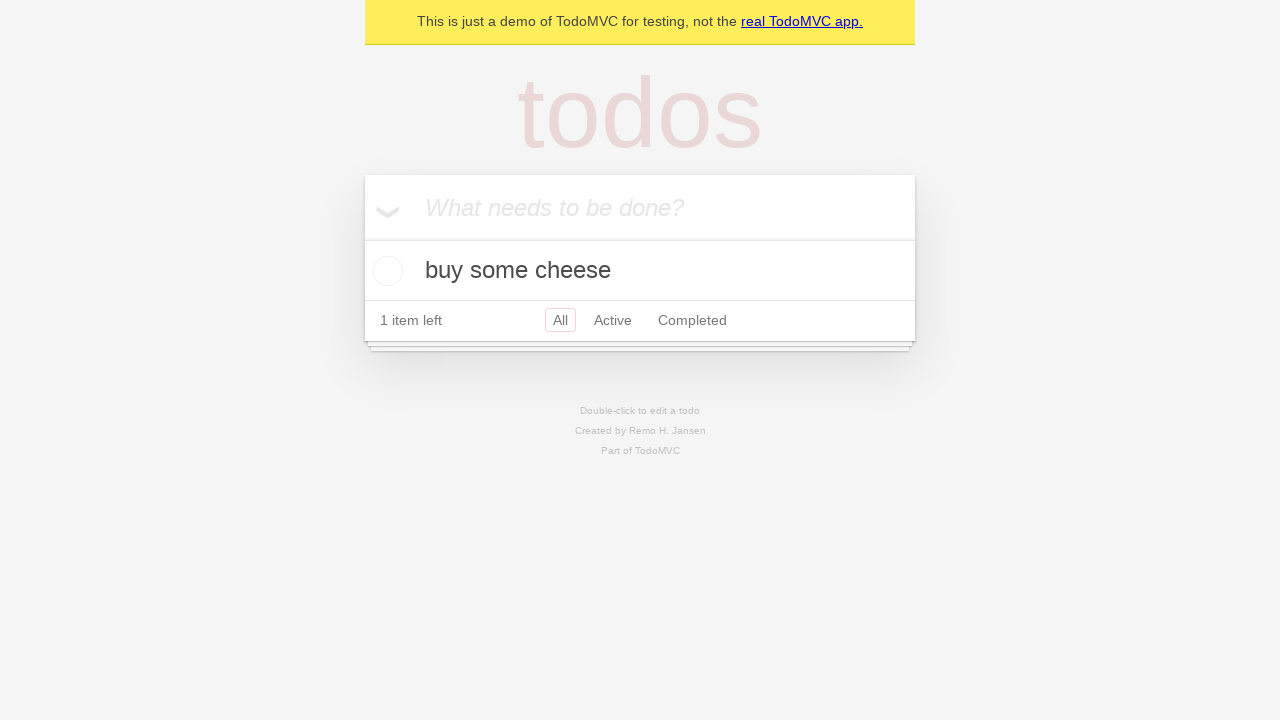

Filled todo input field with 'feed the cat' on internal:attr=[placeholder="What needs to be done?"i]
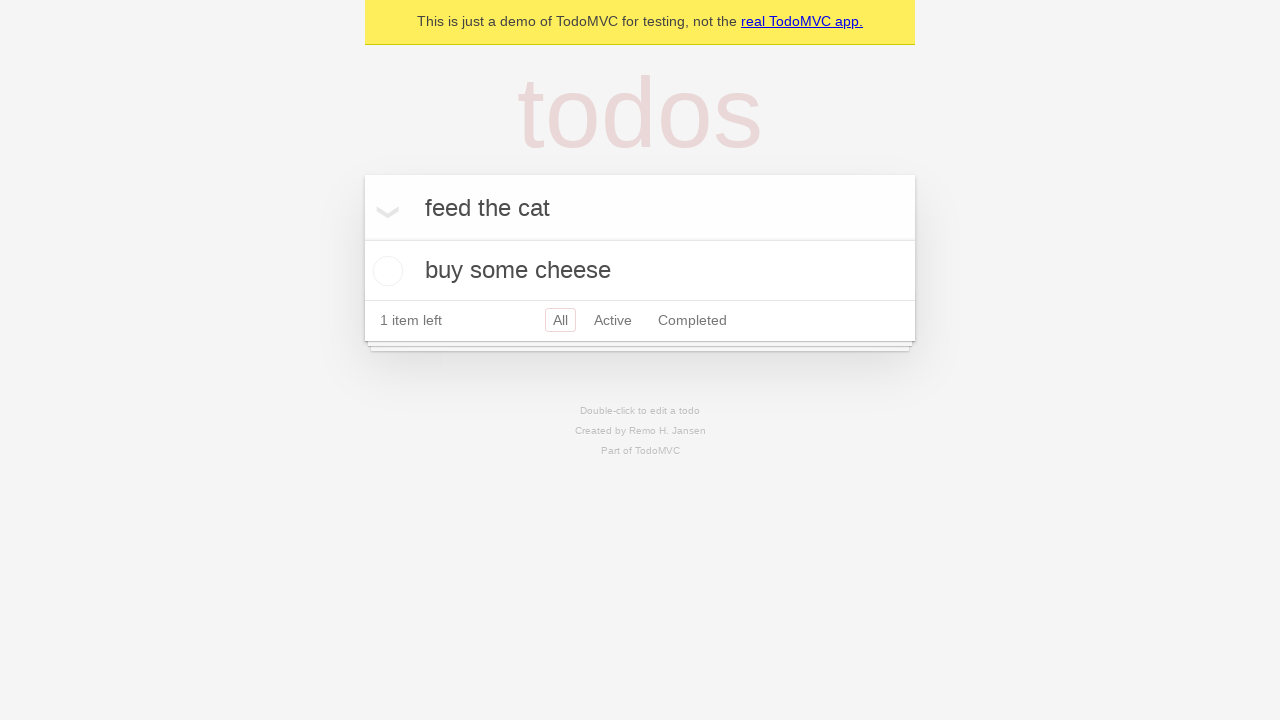

Pressed Enter to create todo 'feed the cat' on internal:attr=[placeholder="What needs to be done?"i]
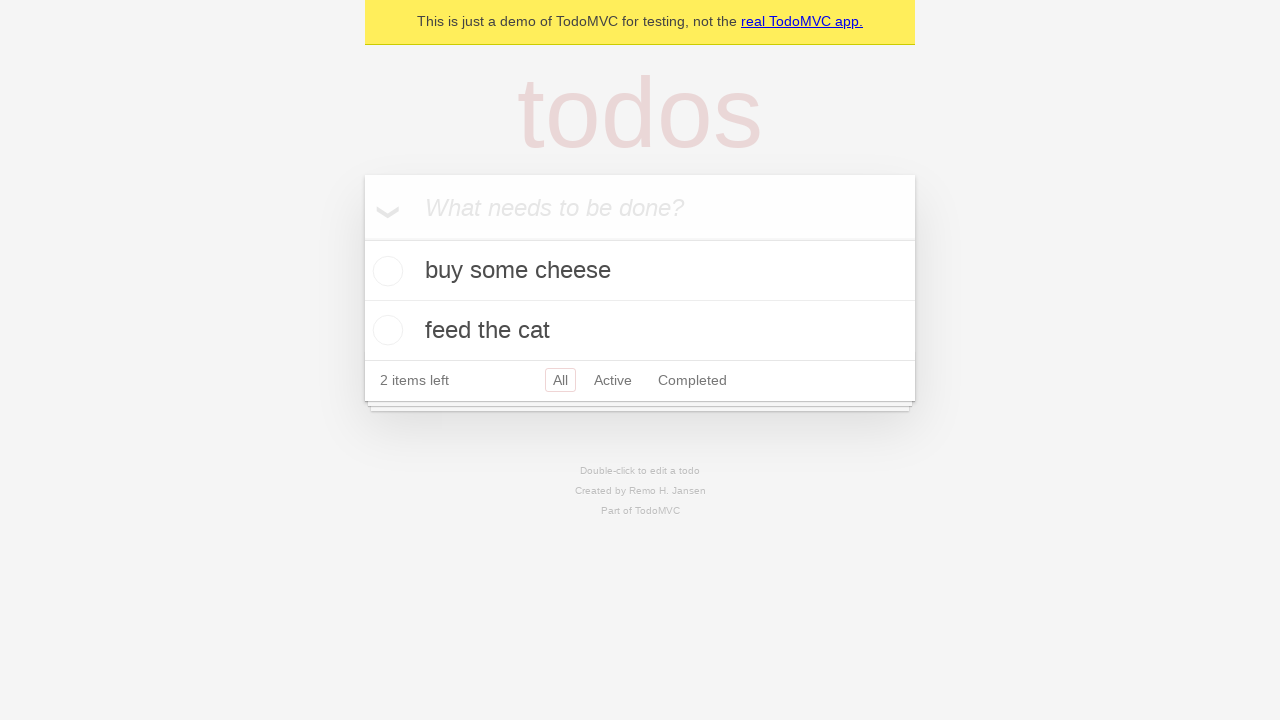

Filled todo input field with 'book a doctors appointment' on internal:attr=[placeholder="What needs to be done?"i]
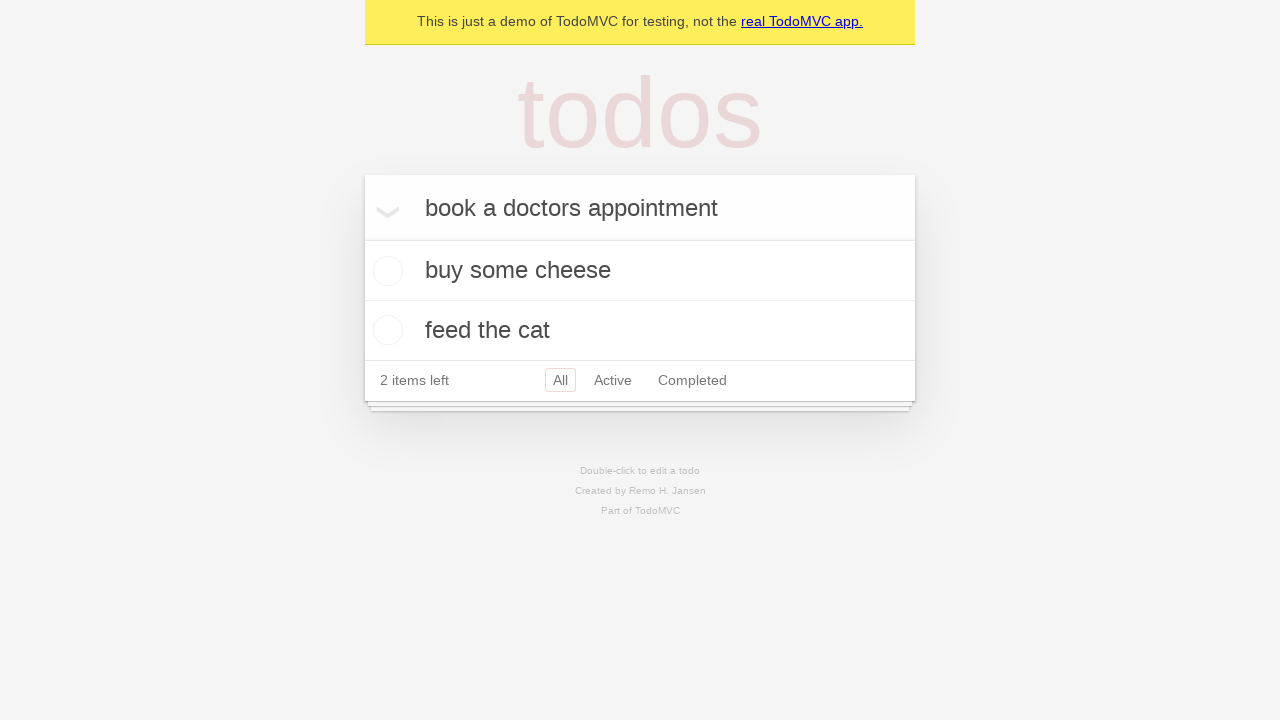

Pressed Enter to create todo 'book a doctors appointment' on internal:attr=[placeholder="What needs to be done?"i]
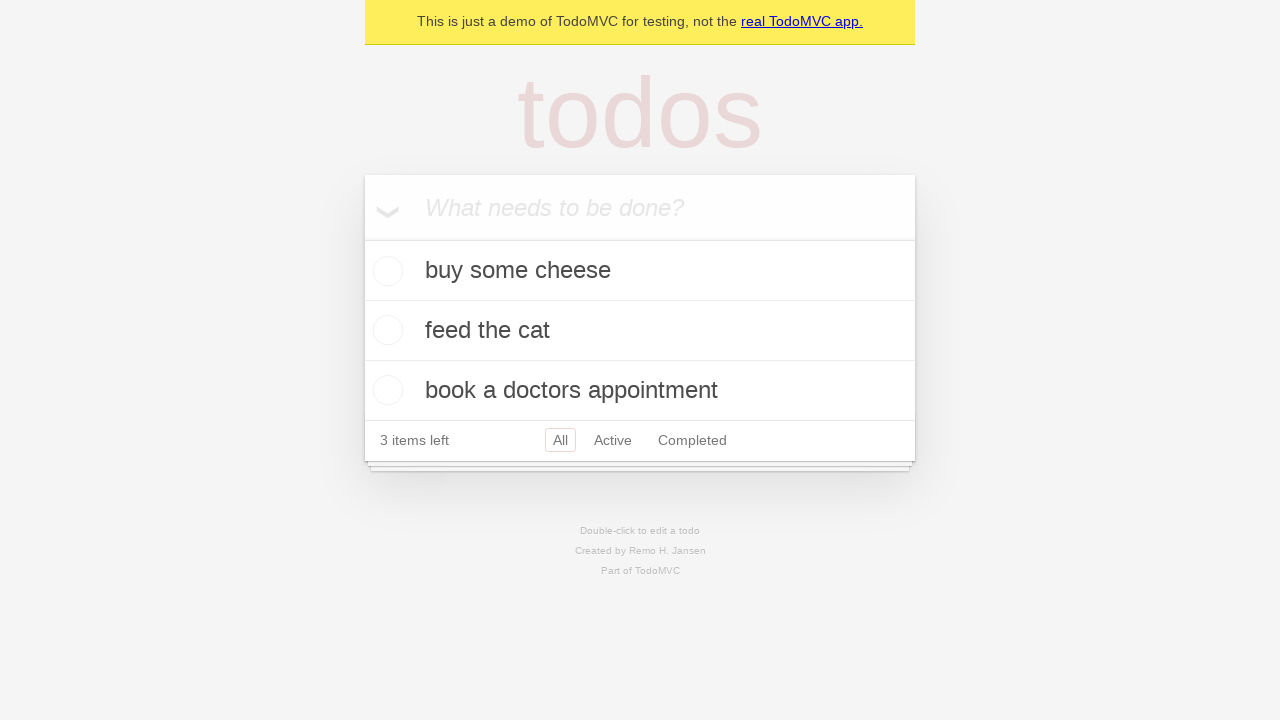

Checked the second todo item checkbox at (385, 330) on internal:testid=[data-testid="todo-item"s] >> nth=1 >> internal:role=checkbox
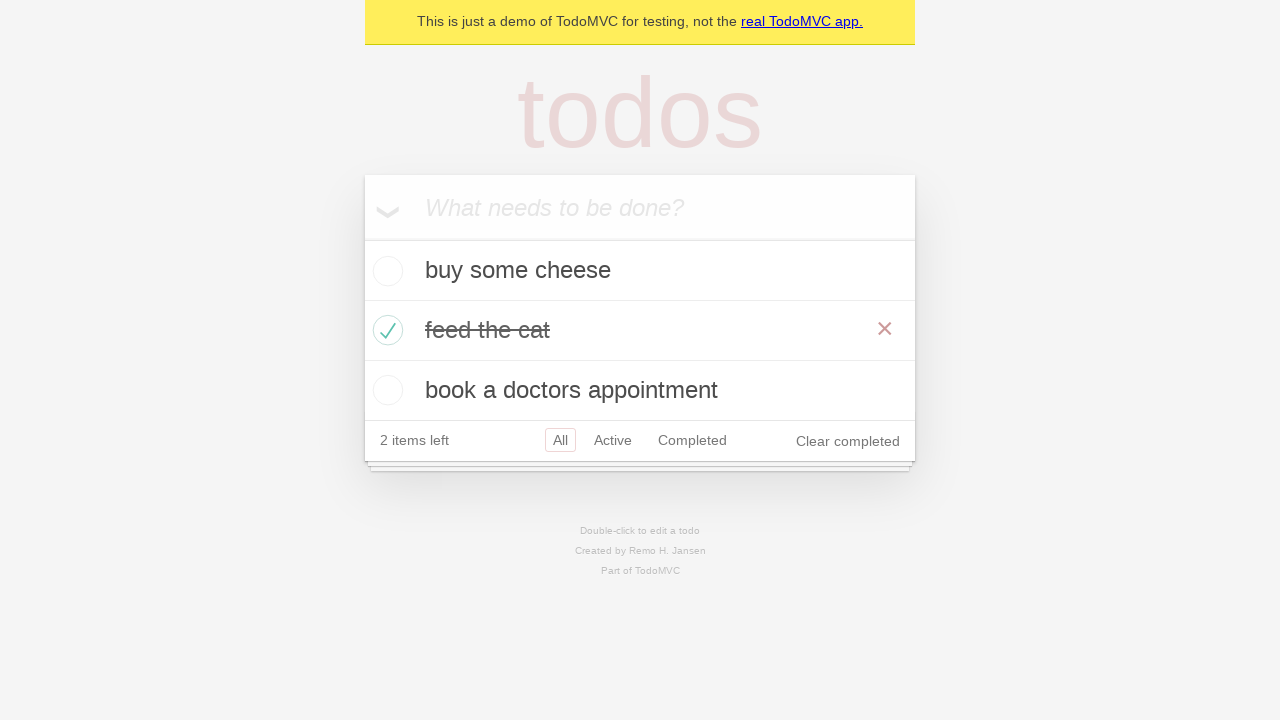

Clicked Active filter to display only active items at (613, 440) on internal:role=link[name="Active"i]
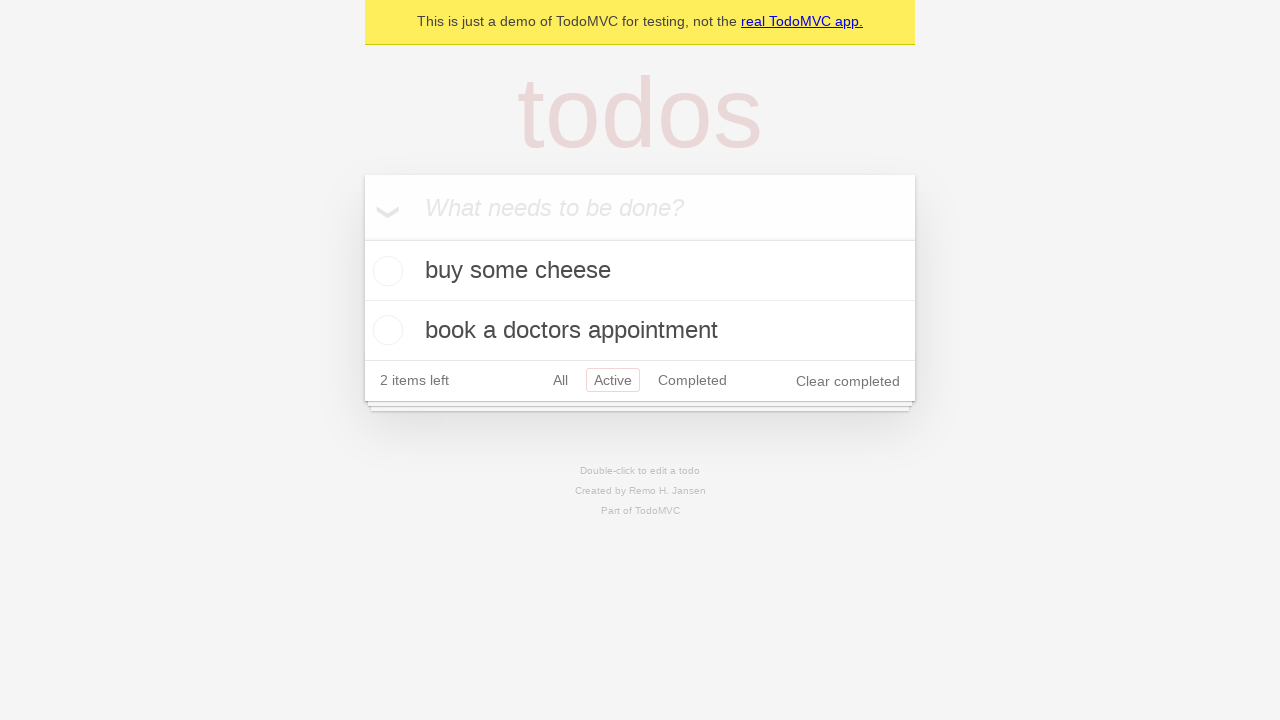

Clicked Completed filter to display only completed items at (692, 380) on internal:role=link[name="Completed"i]
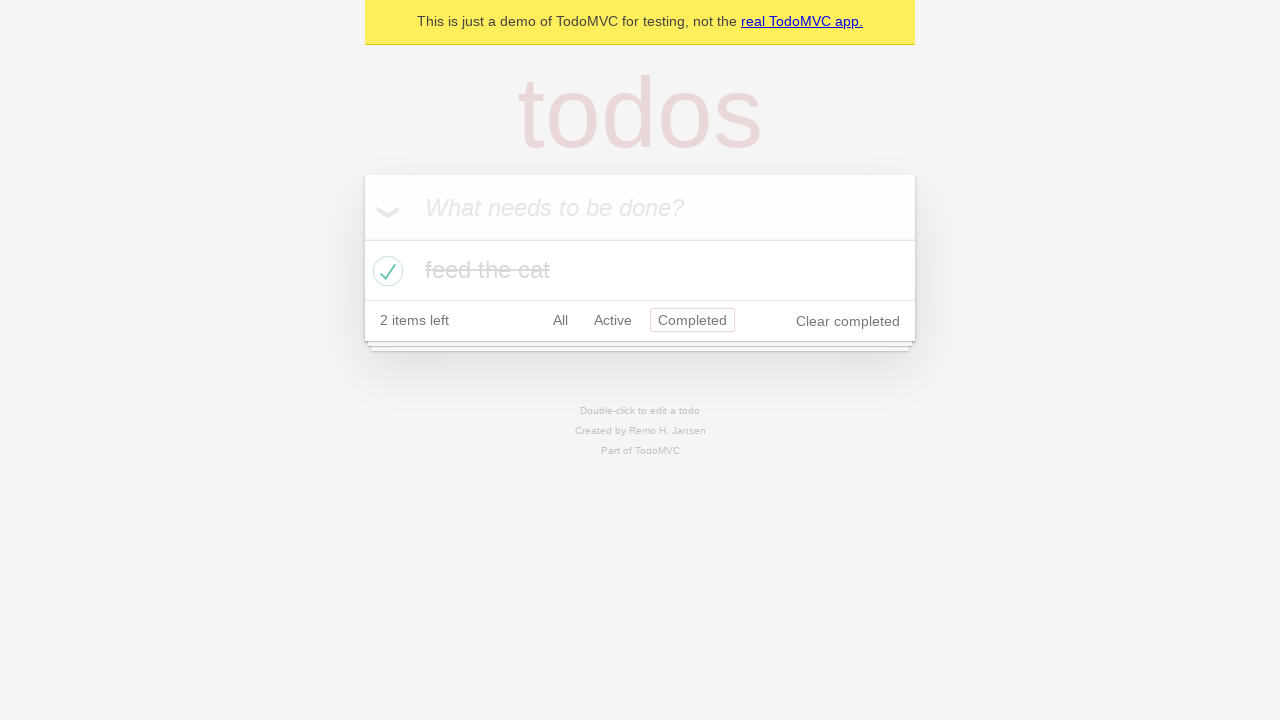

Clicked All filter to display all items regardless of completion status at (560, 320) on internal:role=link[name="All"i]
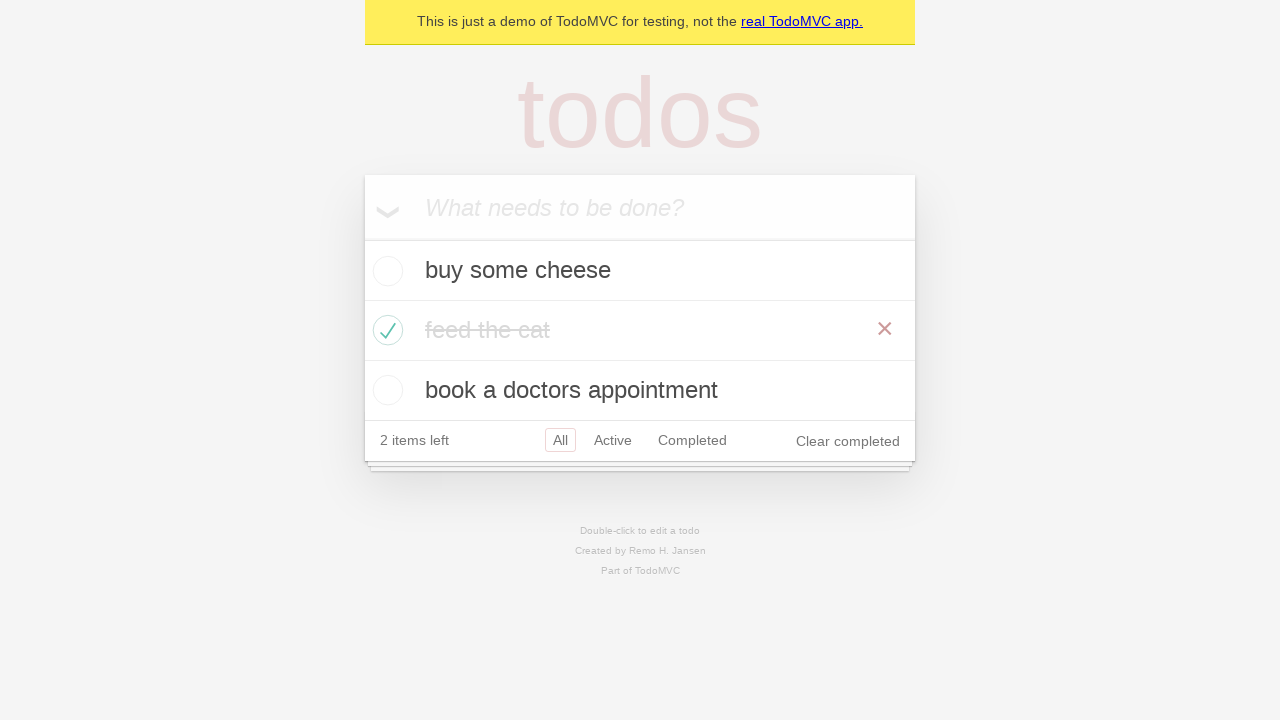

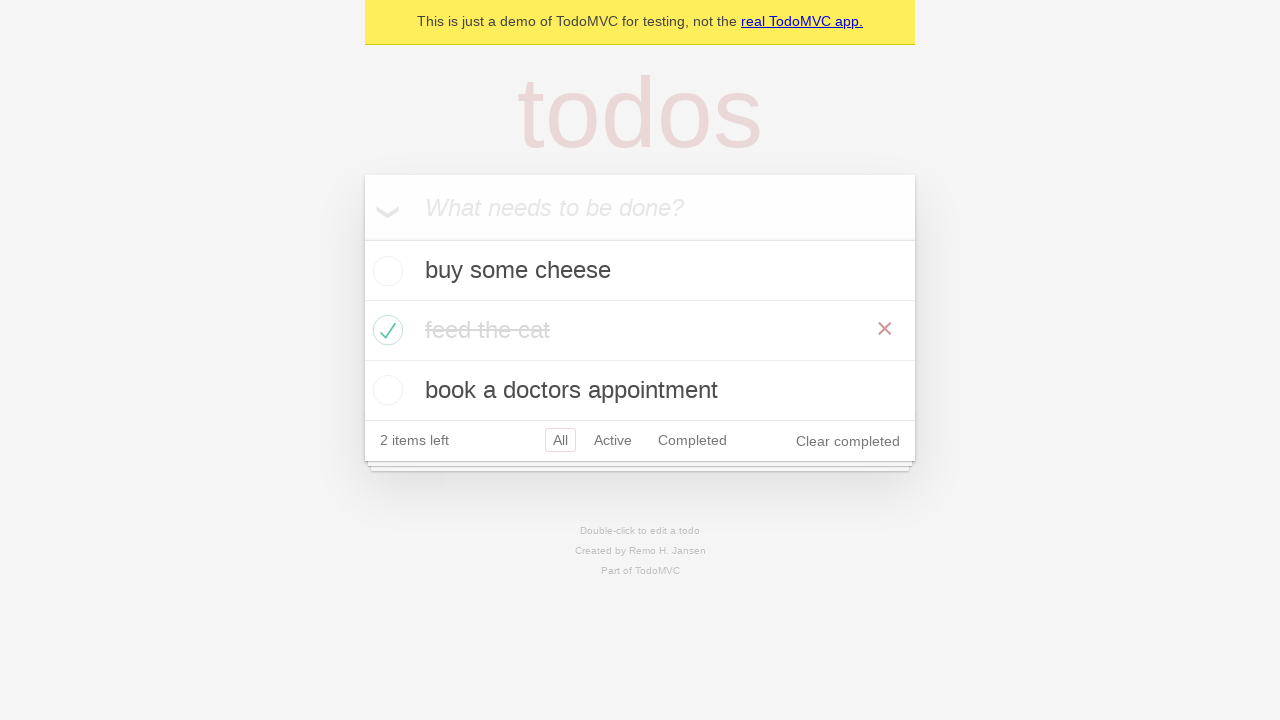